Tests the student registration form on demoqa.com by filling in all fields (name, email, gender, phone, date of birth, hobbies, address, state, city) and verifying the submitted data appears correctly in the confirmation modal.

Starting URL: https://demoqa.com/automation-practice-form

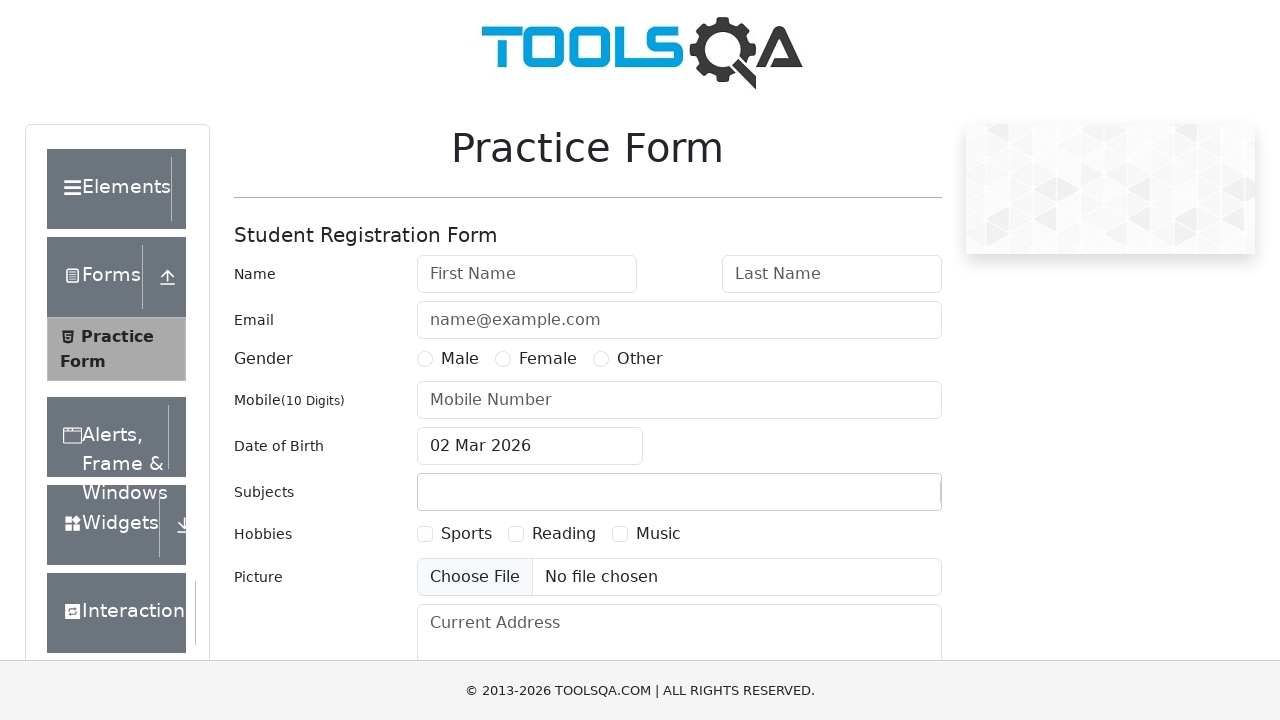

Filled first name field with 'Michael' on #firstName
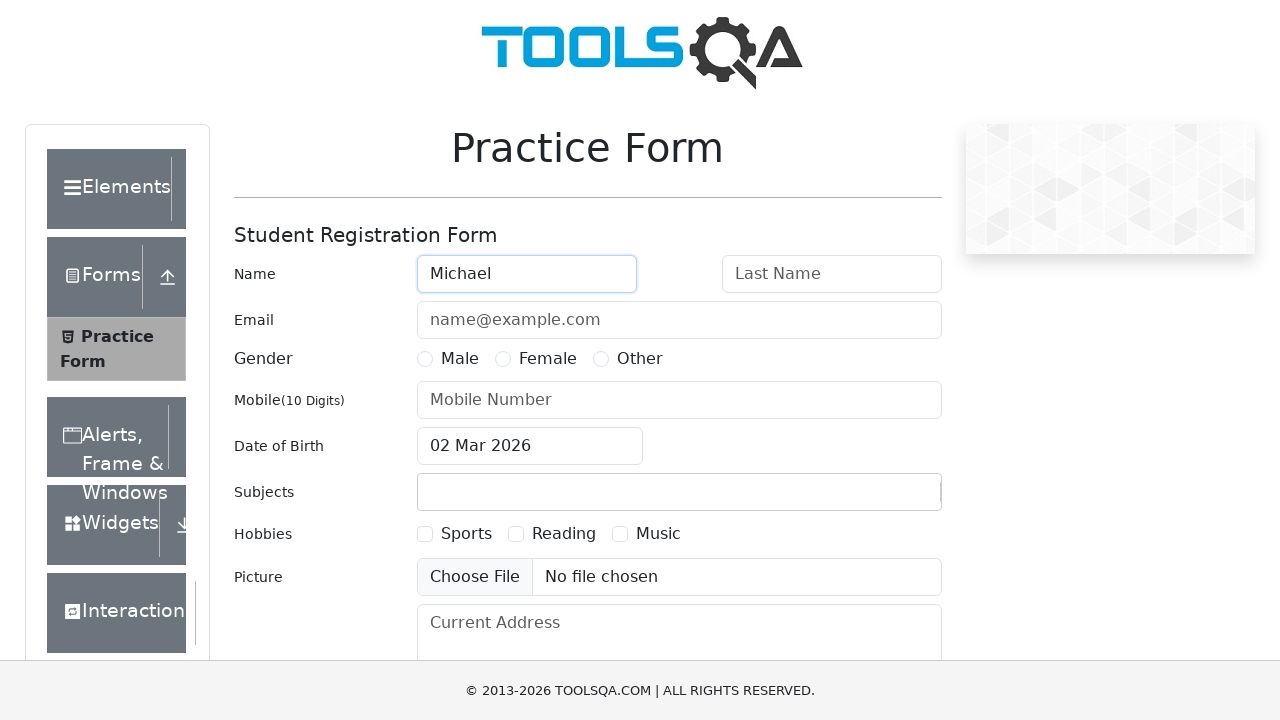

Filled last name field with 'Johnson' on #lastName
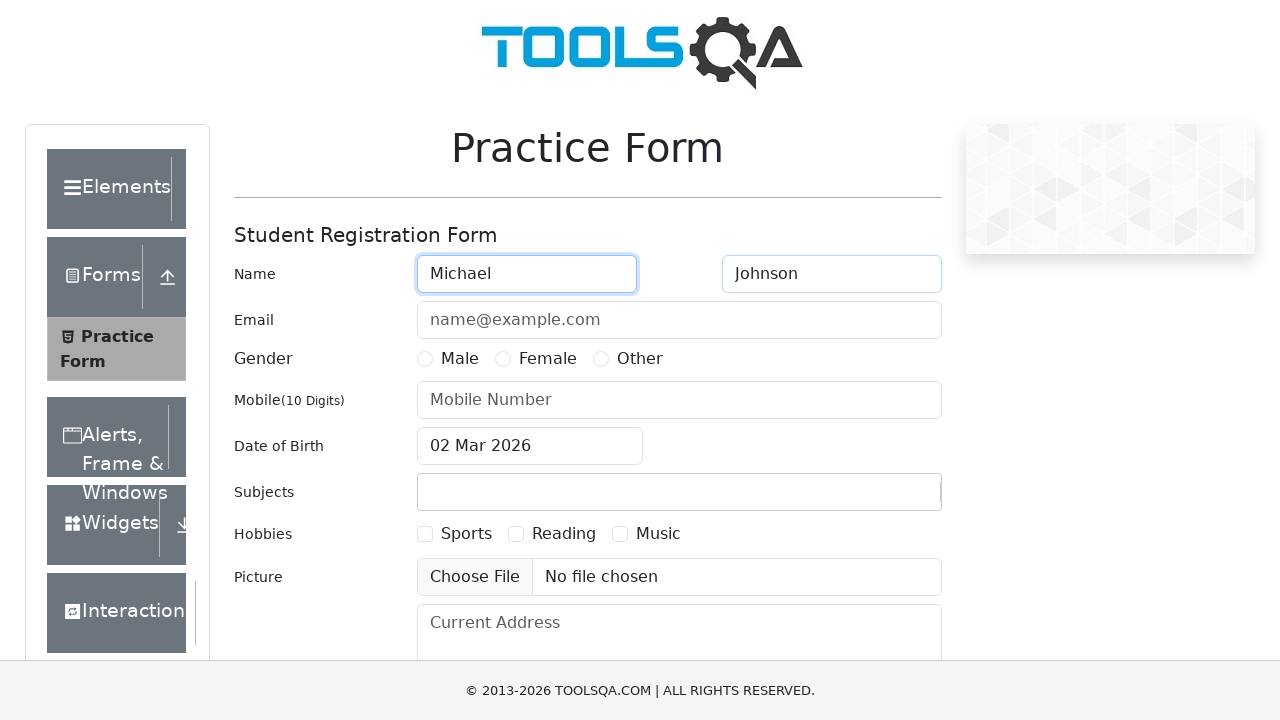

Filled email field with 'michael.johnson@example.com' on #userEmail
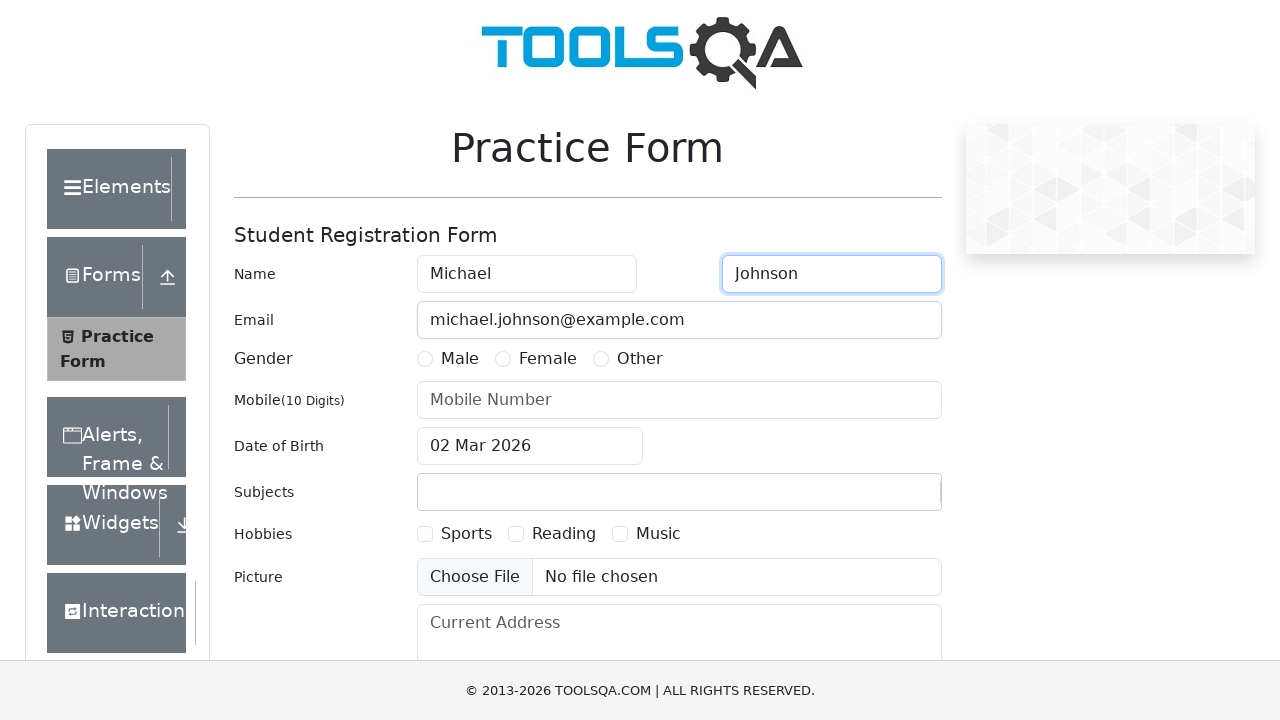

Selected gender 'Male' at (460, 359) on label[for='gender-radio-1']
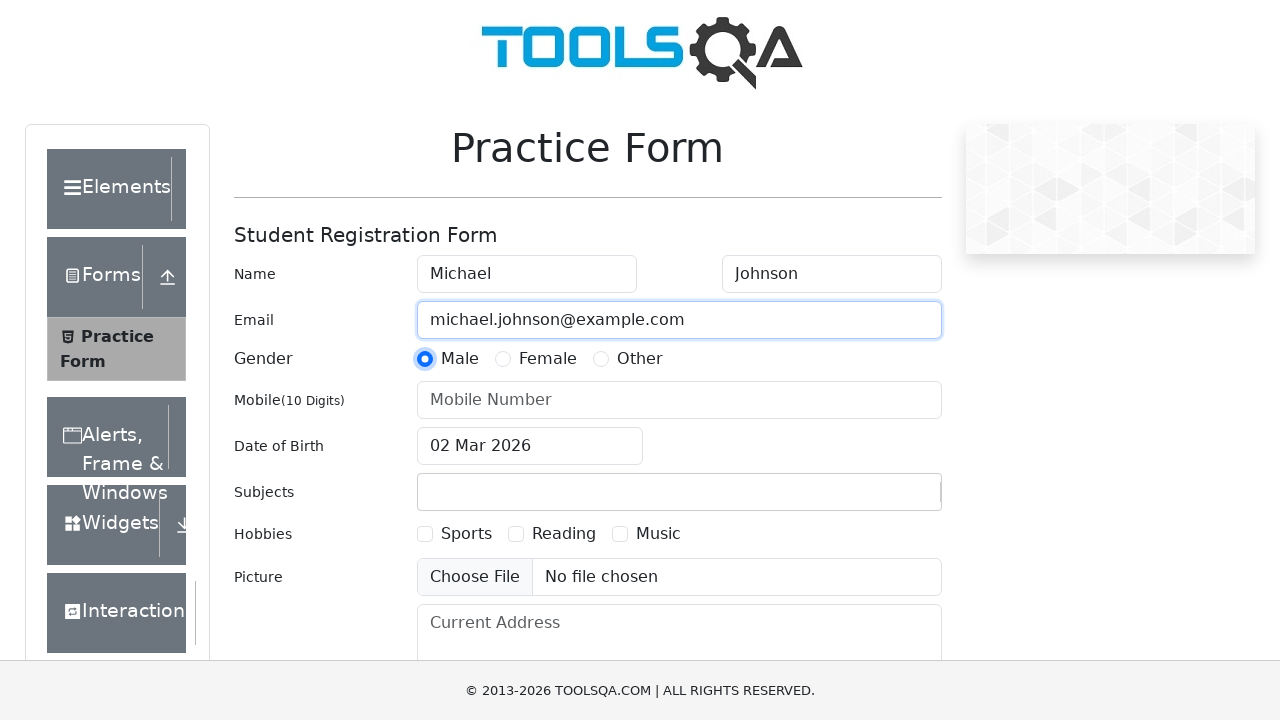

Filled phone number field with '8125467890' on #userNumber
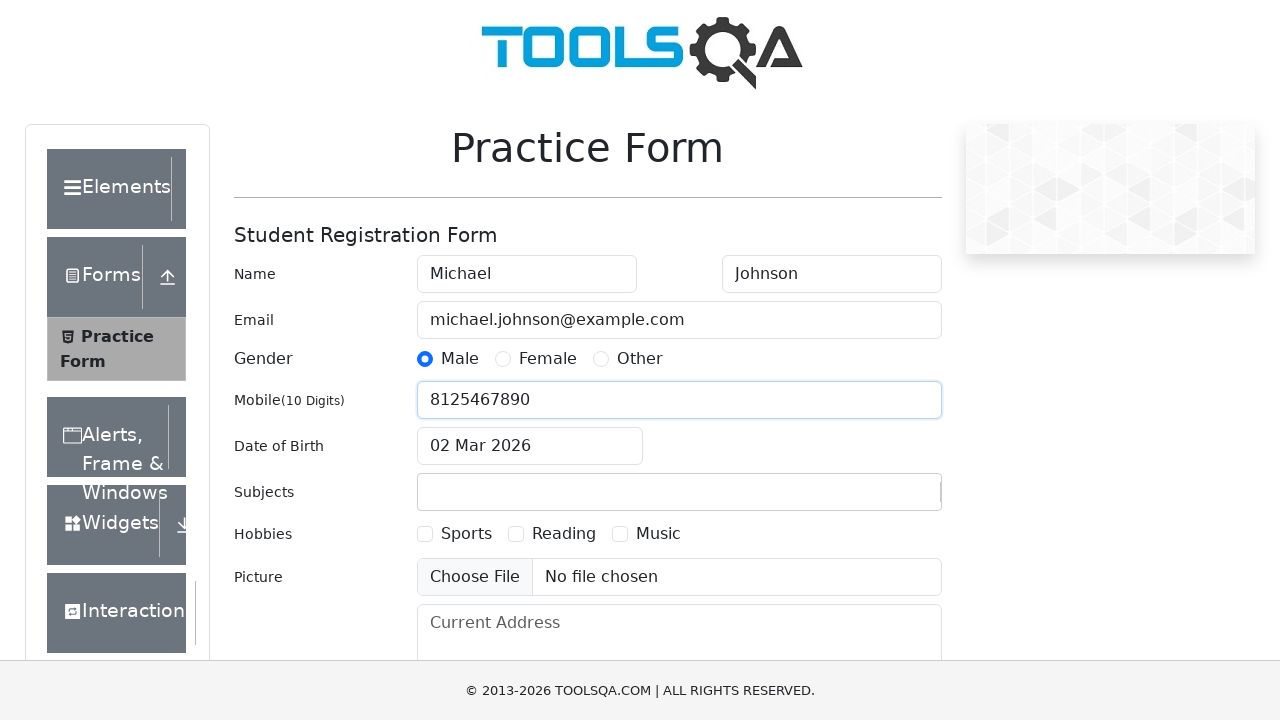

Clicked date of birth field to open calendar at (530, 446) on #dateOfBirthInput
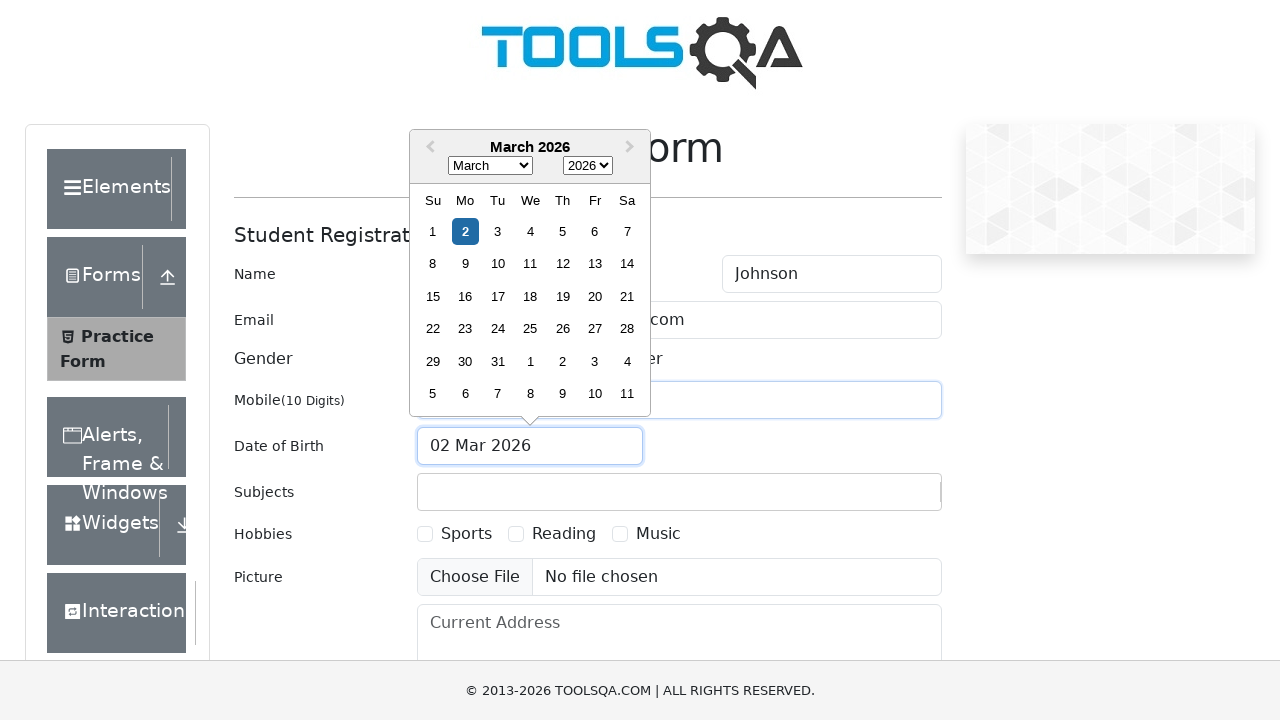

Selected year '1995' from calendar dropdown on .react-datepicker__year-select
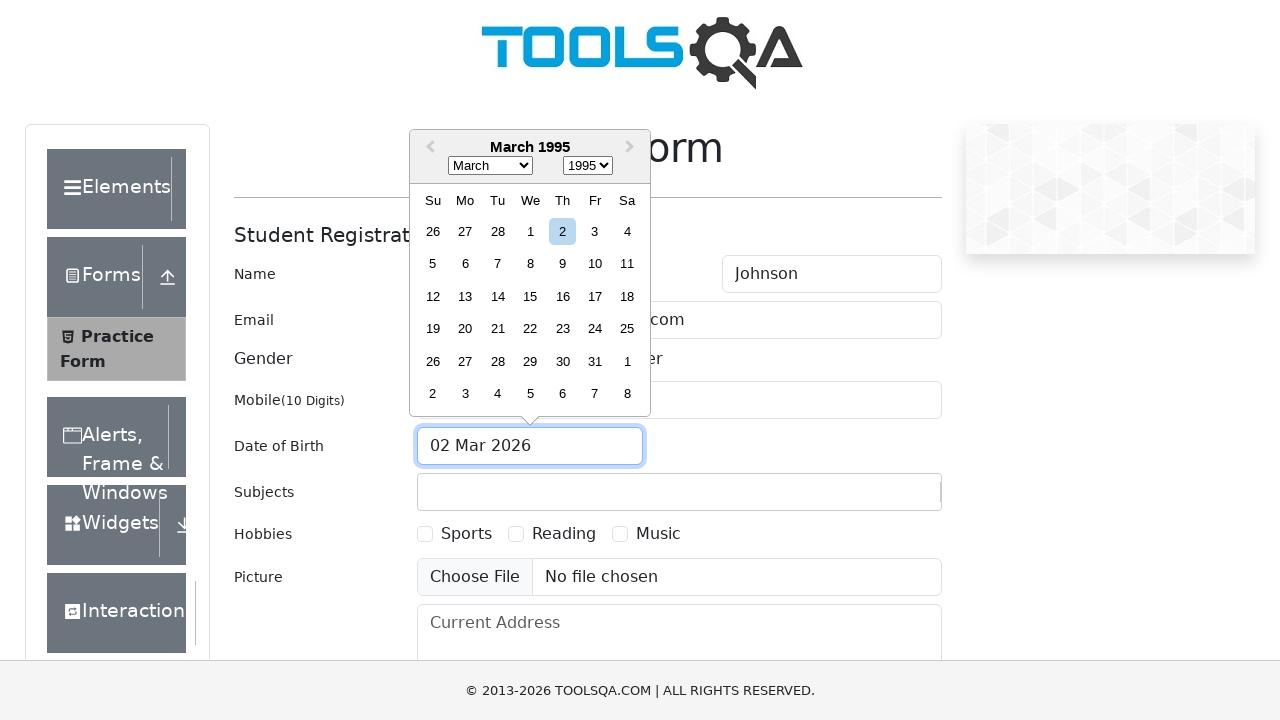

Selected month 'March' from calendar dropdown on .react-datepicker__month-select
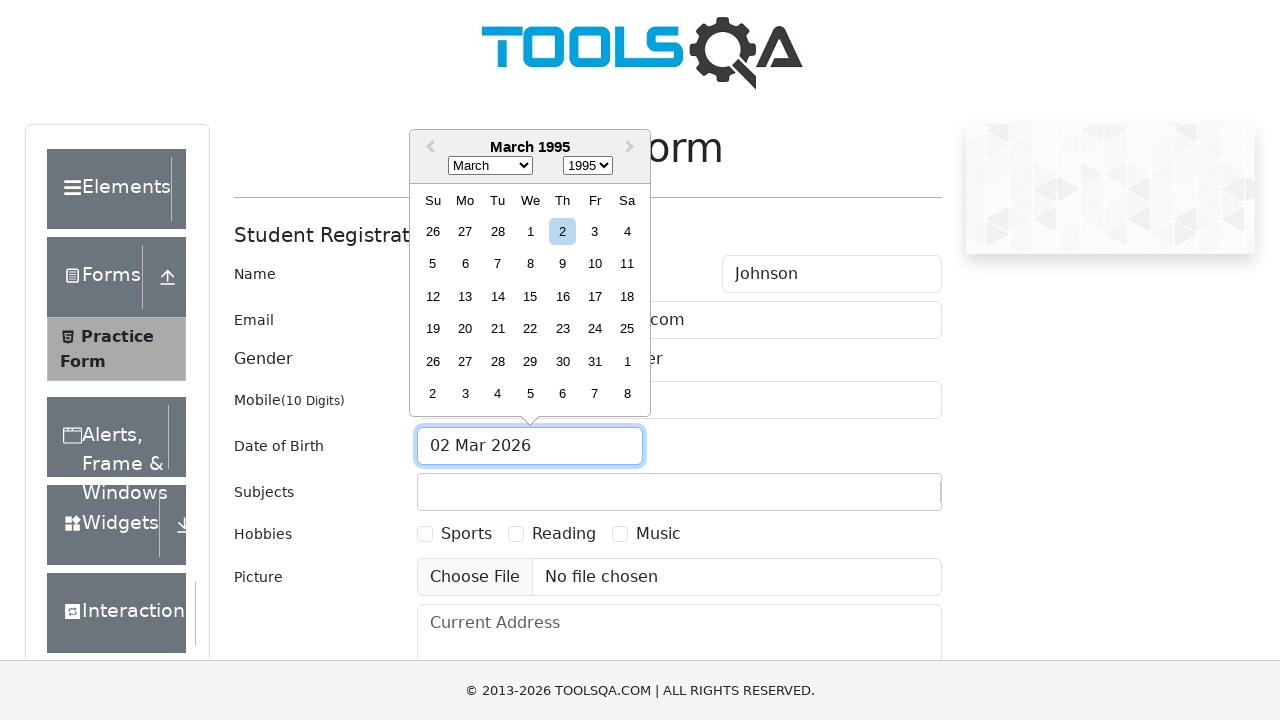

Selected day '15' from calendar at (530, 296) on .react-datepicker__day--015:not(.react-datepicker__day--outside-month)
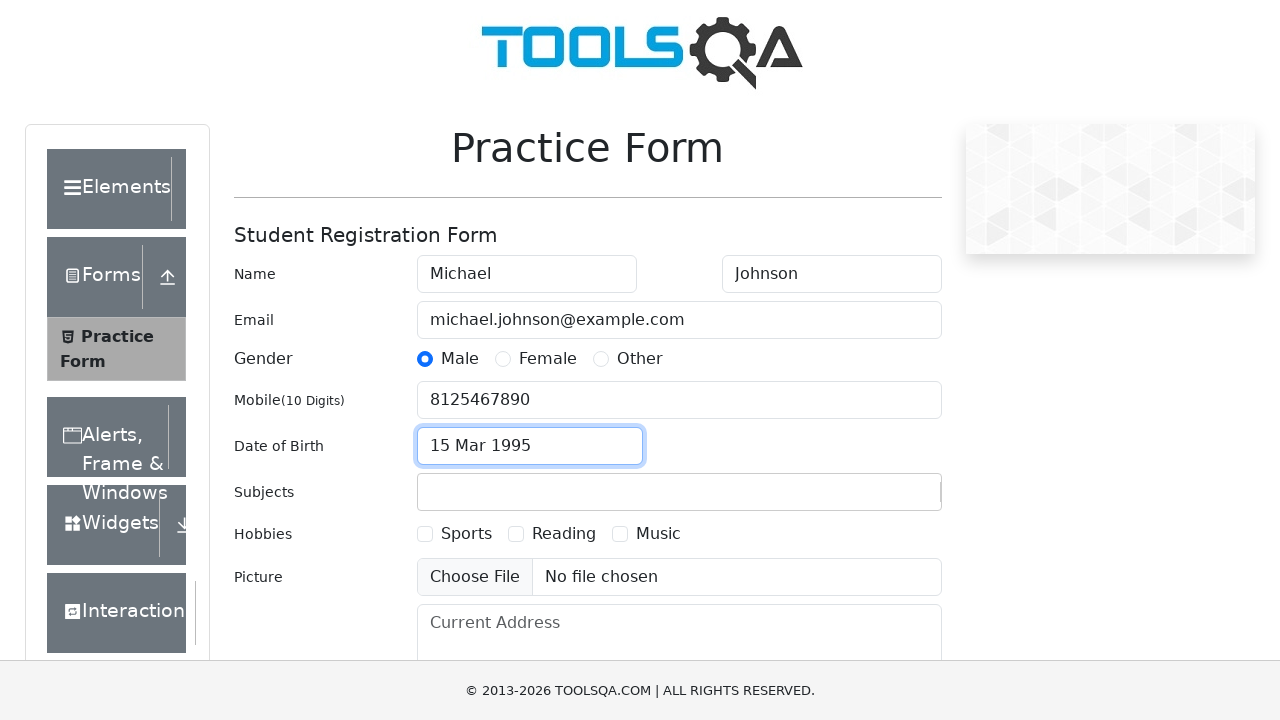

Selected hobby 'Reading' at (564, 534) on label[for='hobbies-checkbox-2']
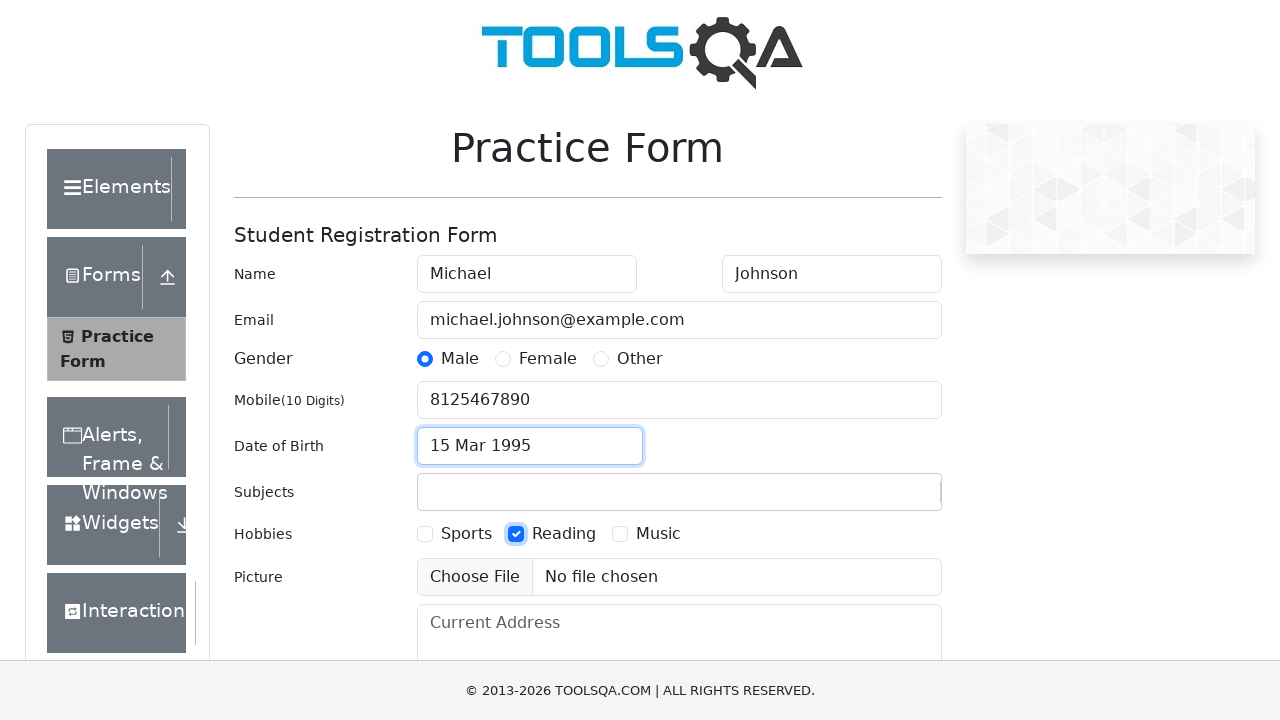

Filled current address field with '123 Oak Street, Springfield' on #currentAddress
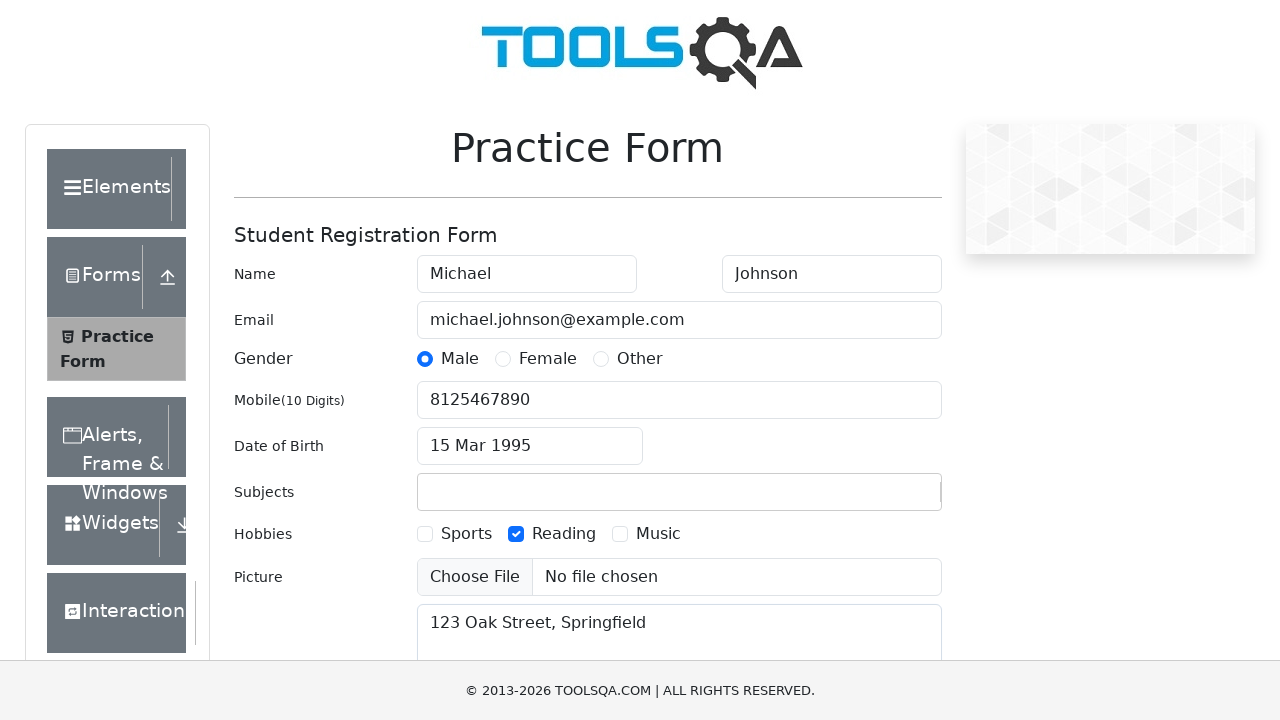

Clicked state dropdown to open it at (527, 437) on #state
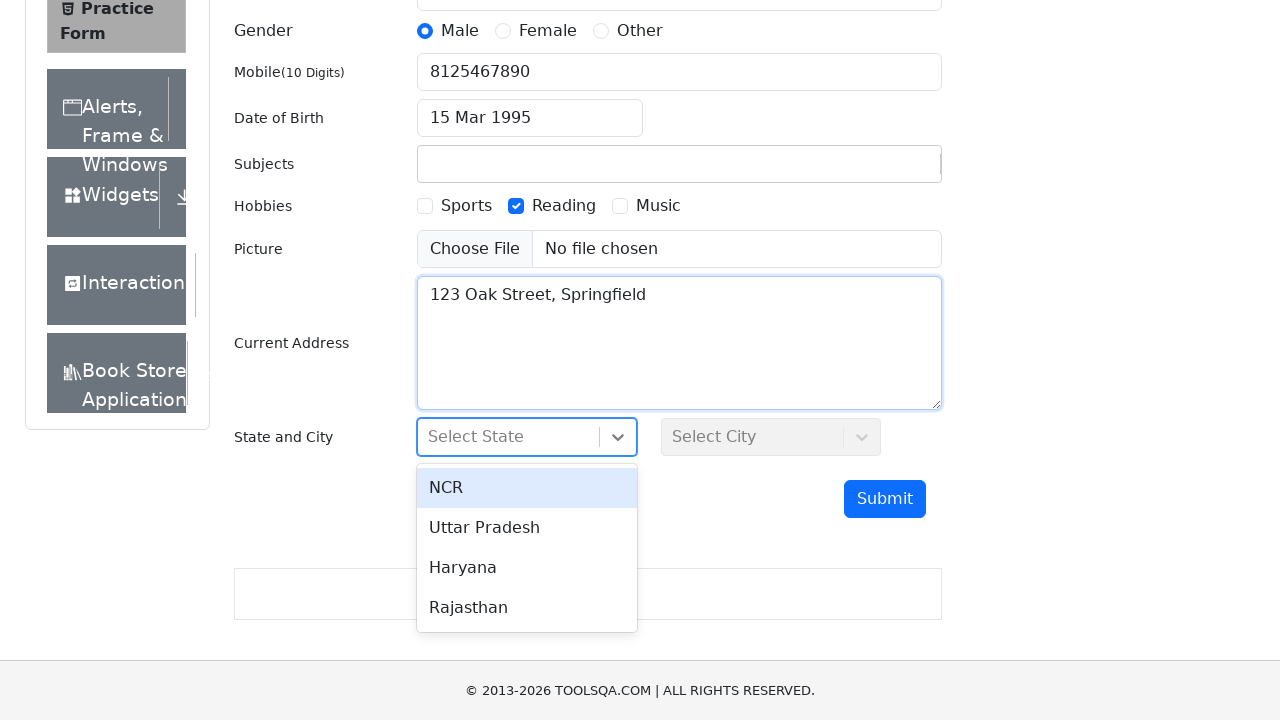

Typed state 'NCR' into dropdown
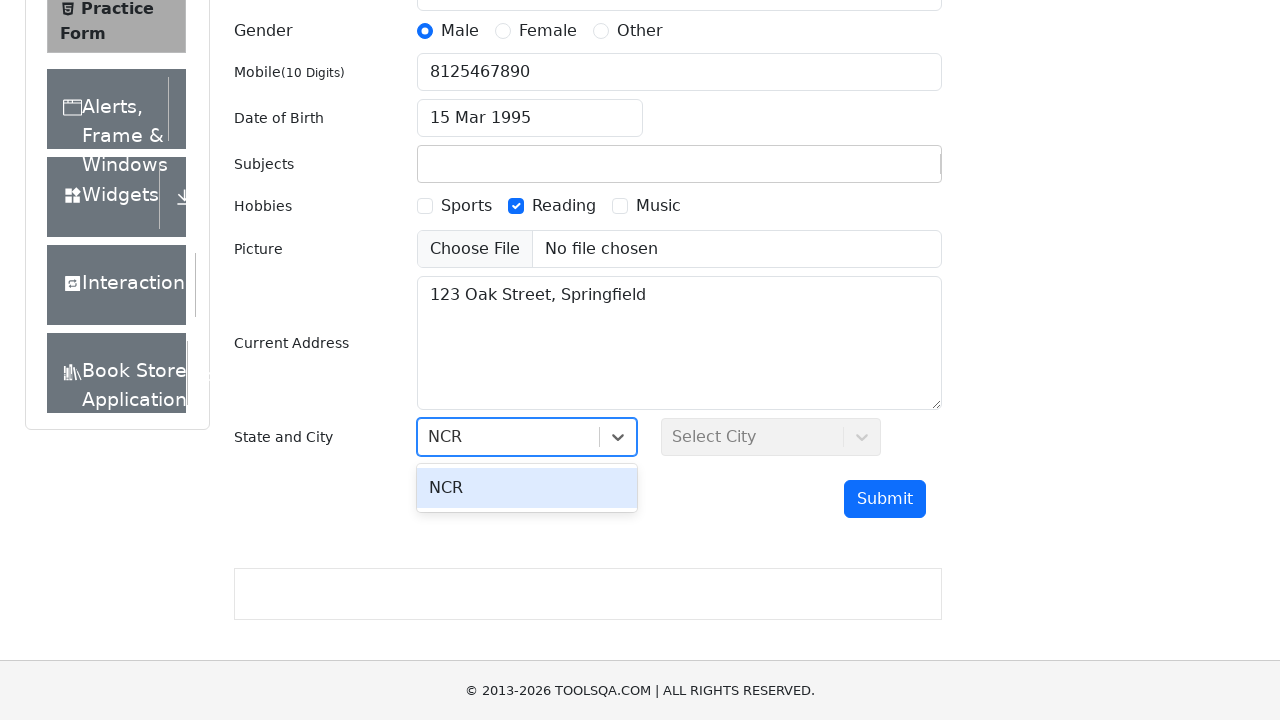

Pressed Enter to confirm state selection
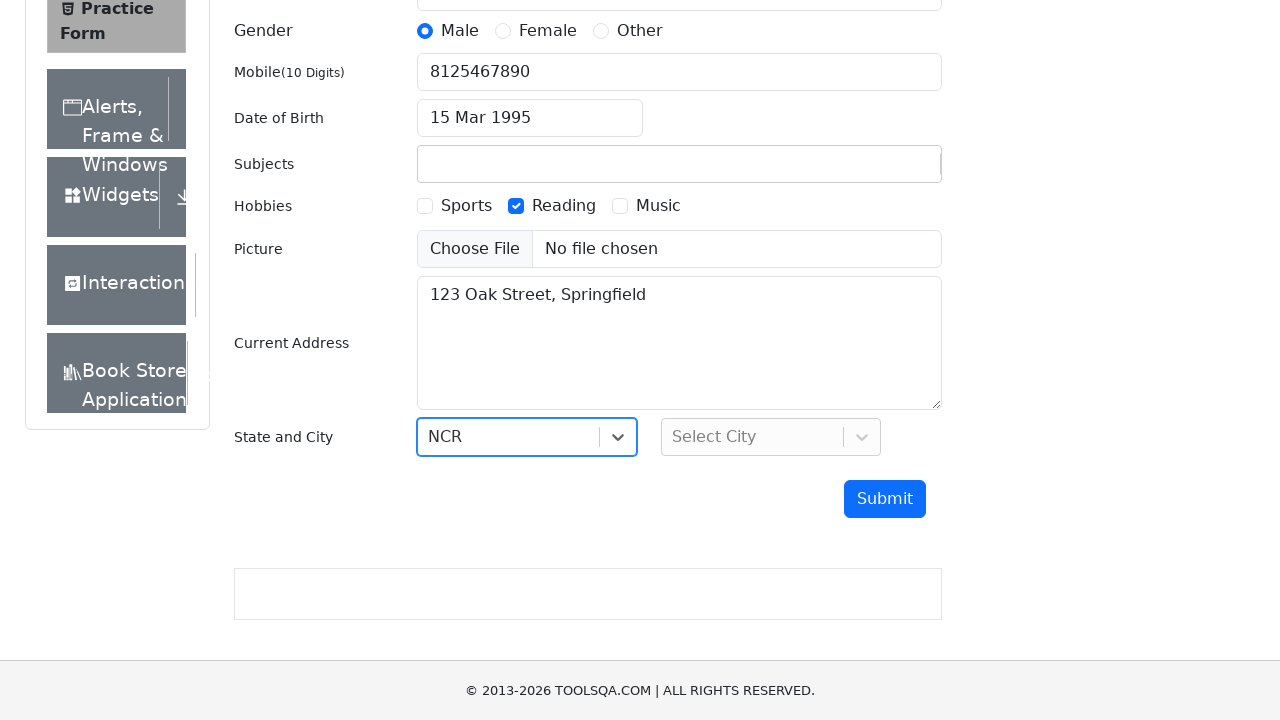

Clicked city dropdown to open it at (771, 437) on #city
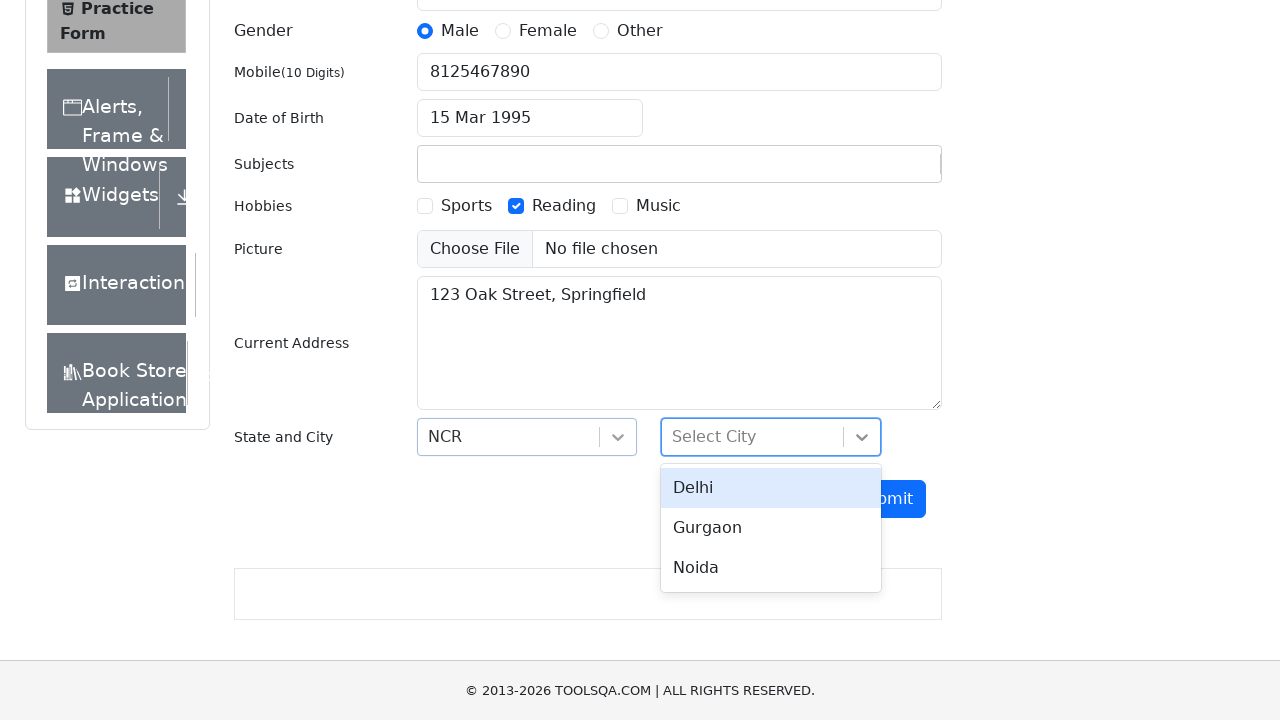

Typed city 'Delhi' into dropdown
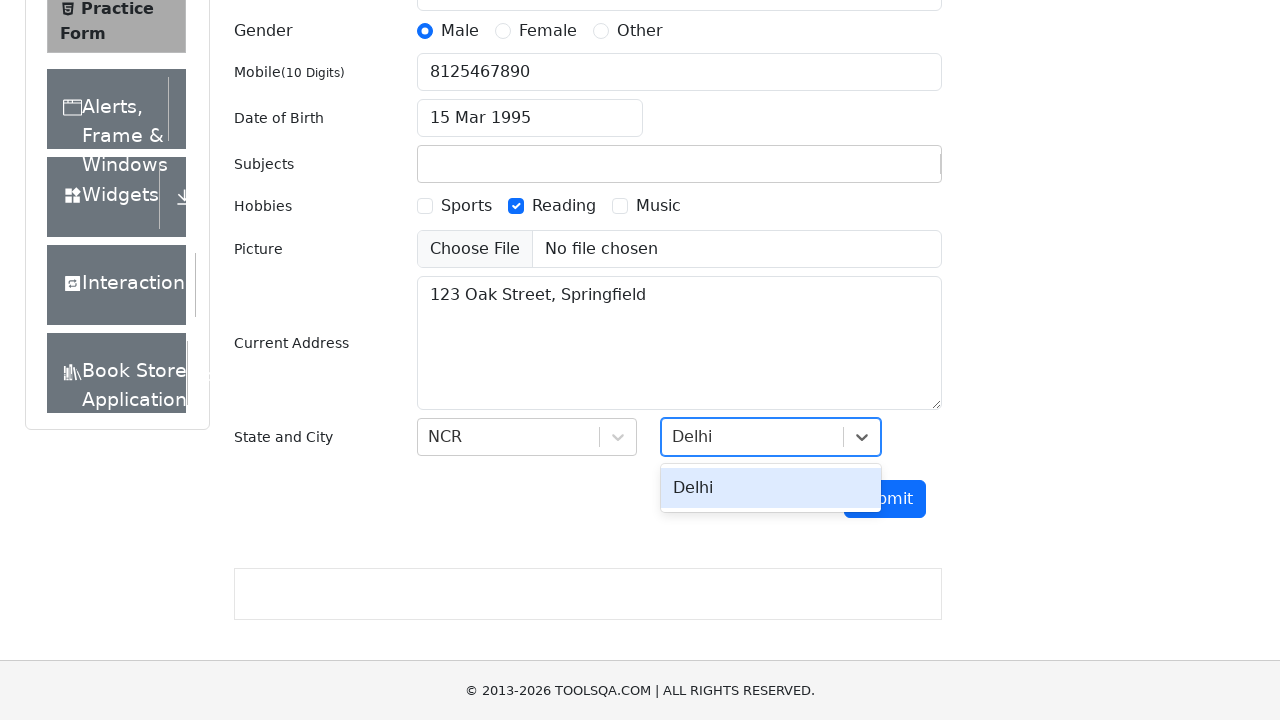

Pressed Enter to confirm city selection
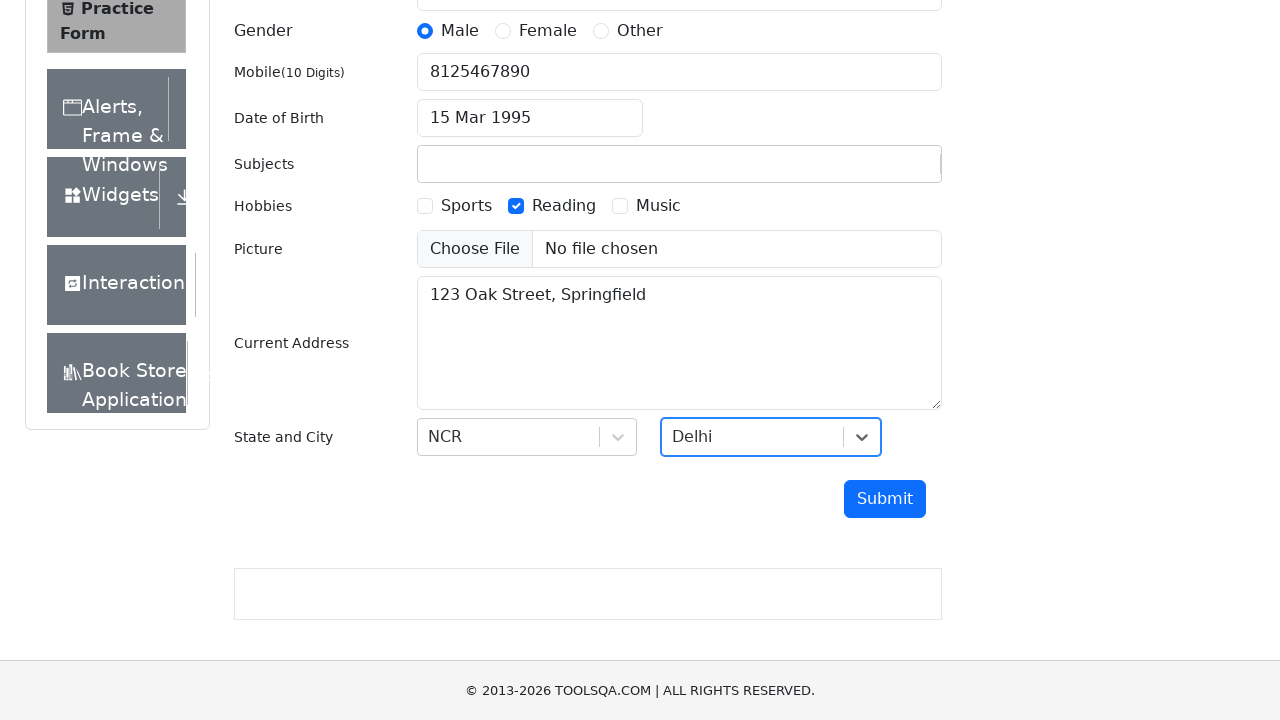

Clicked submit button to submit registration form at (885, 499) on #submit
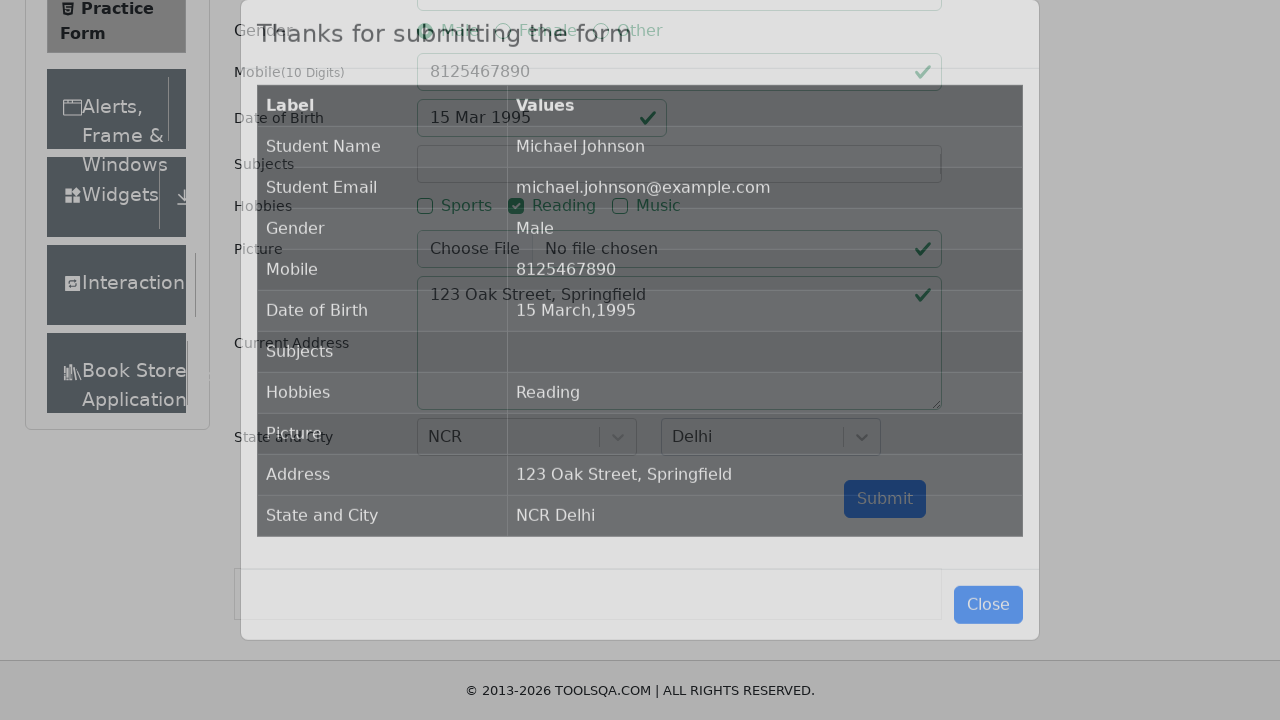

Confirmation modal appeared with submission results
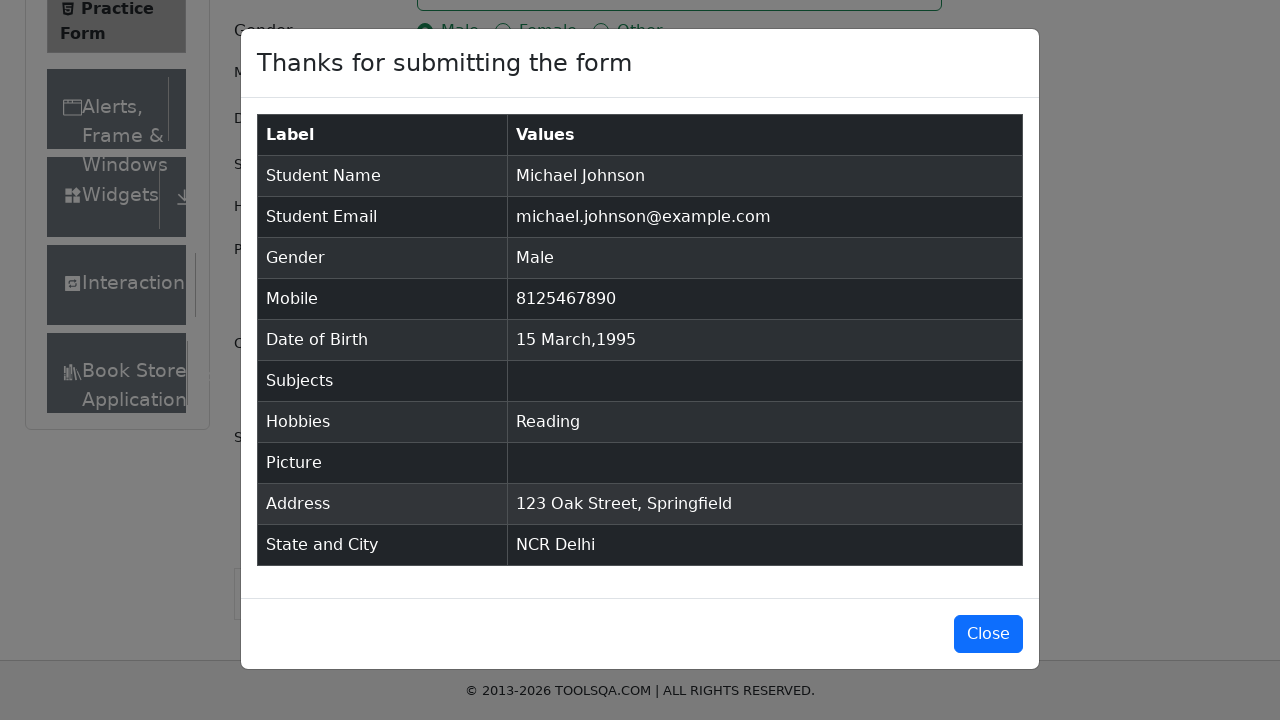

Verified 'Student Name' label is present in modal
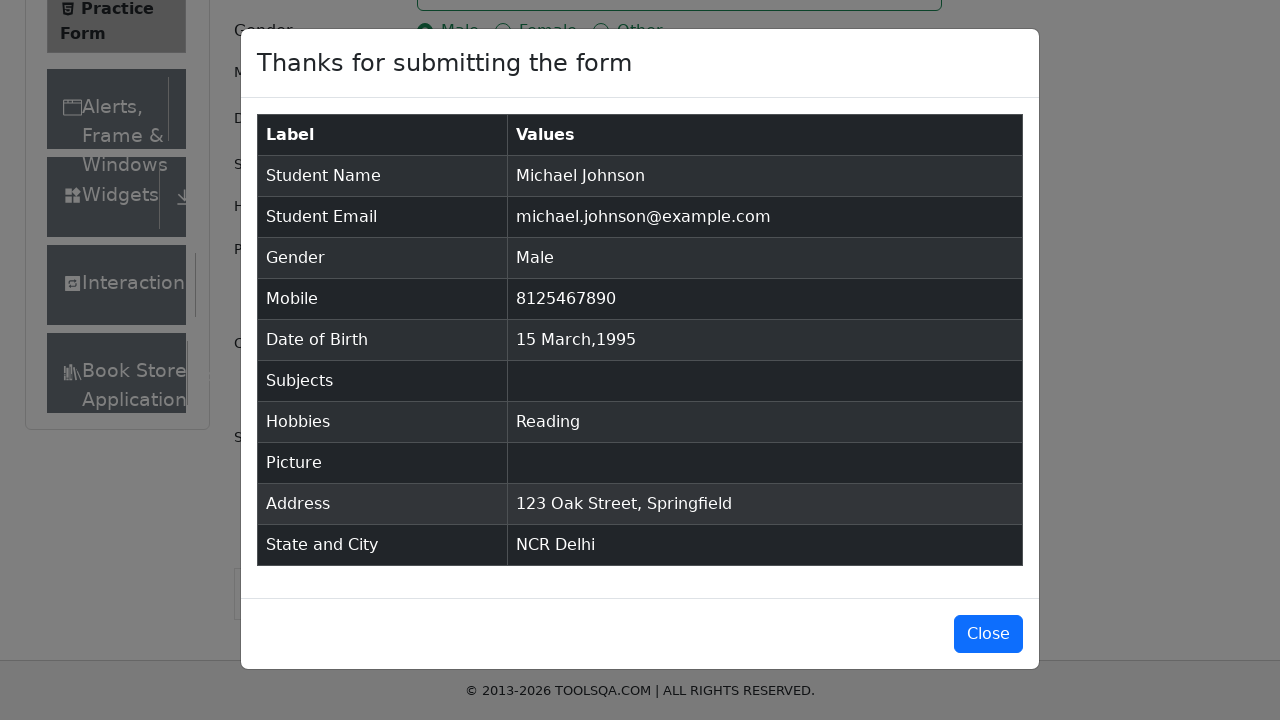

Verified submitted name 'Michael Johnson' appears in modal
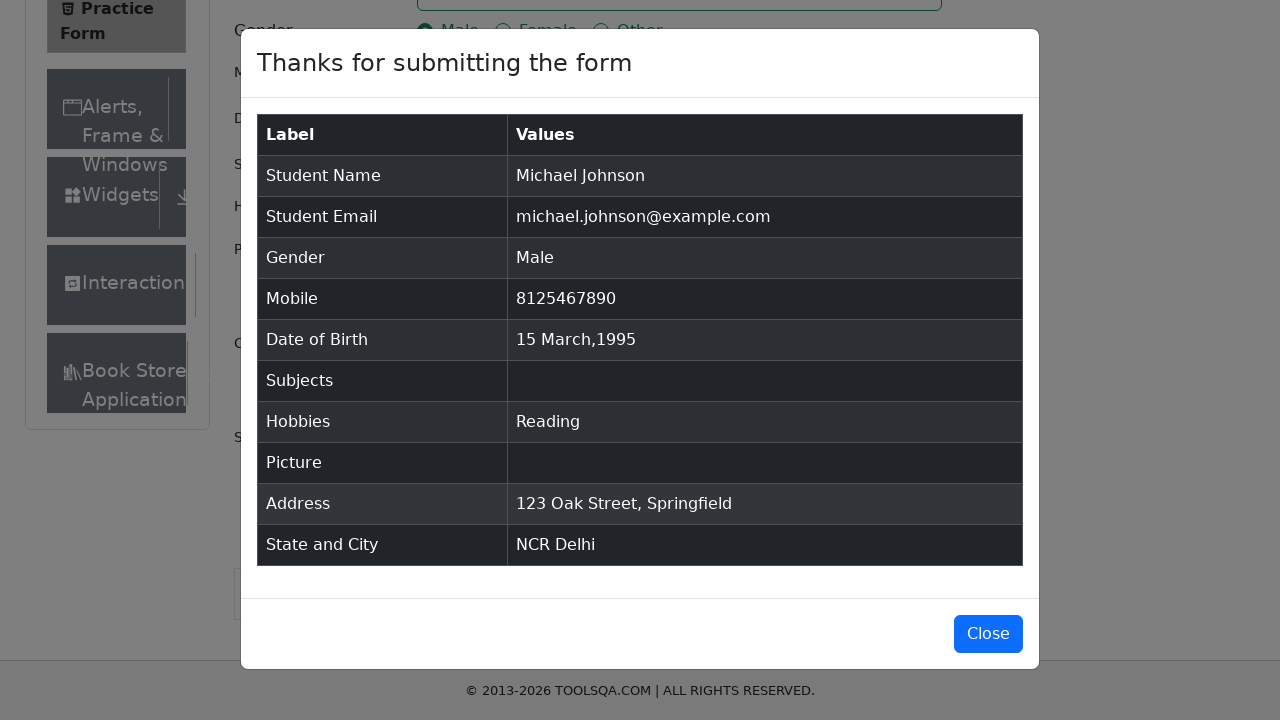

Clicked button to close confirmation modal at (988, 634) on #closeLargeModal
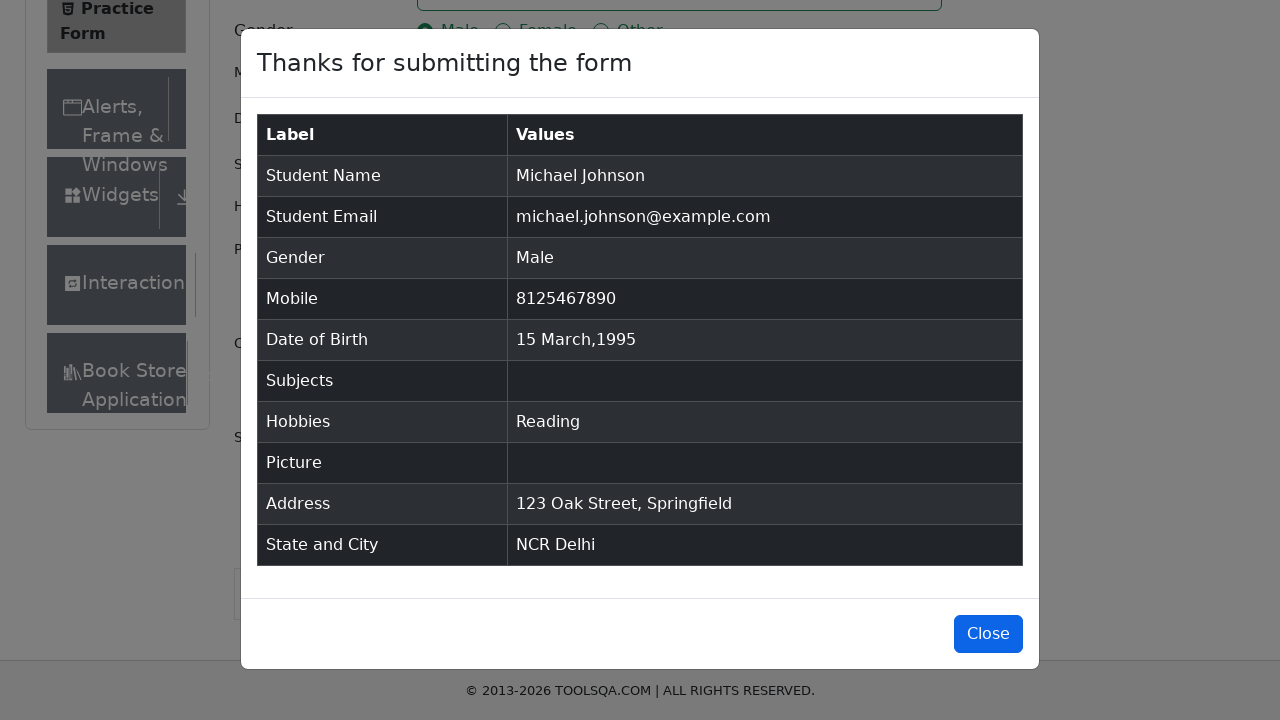

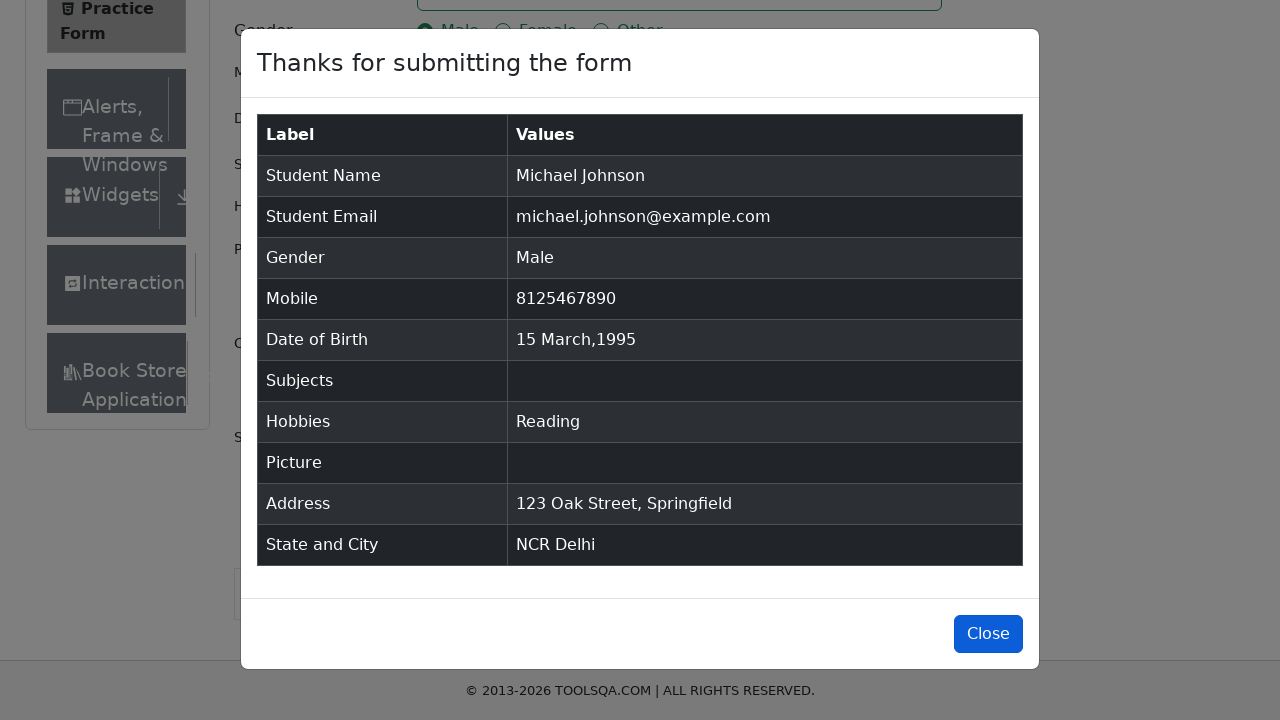